Navigates to the courses page and waits for course price elements to load

Starting URL: https://skillfactory.ru/courses

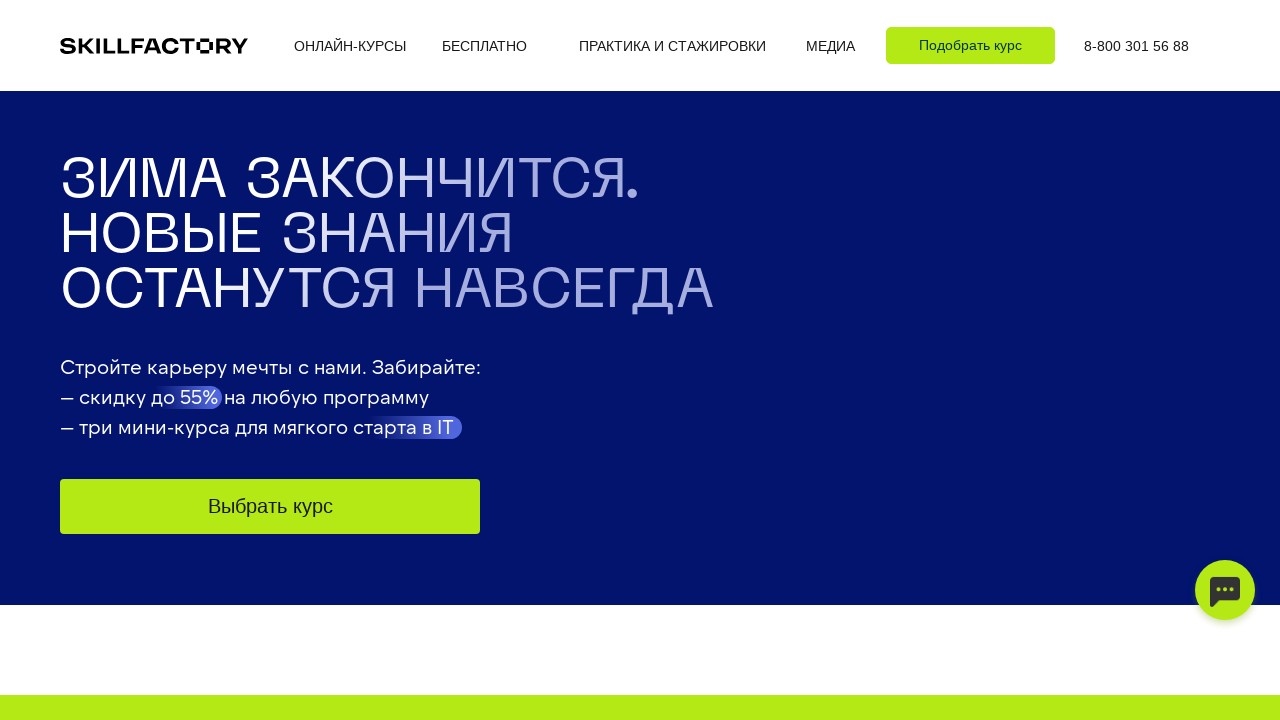

Waited for course price elements (₽/мес) to load on courses page
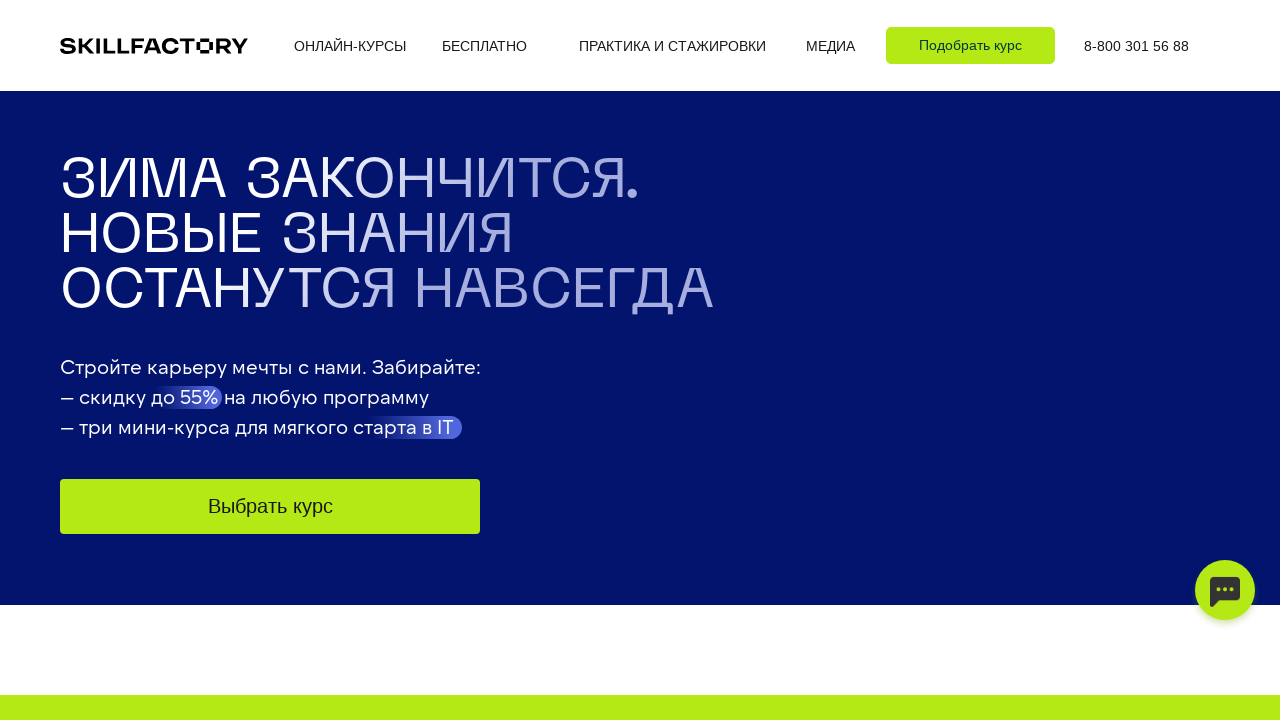

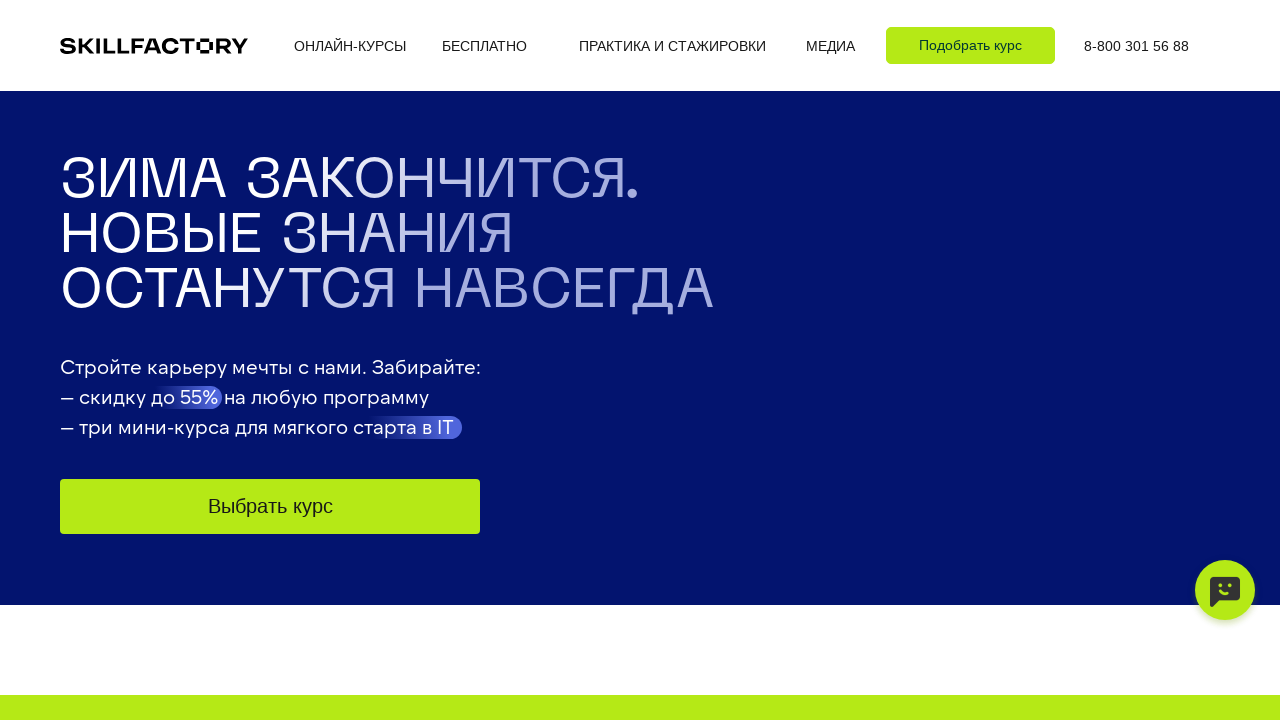